Tests browser window/tab handling by clicking a button that opens a new tab, then switching to the new tab and verifying the URL.

Starting URL: https://demoqa.com/browser-windows

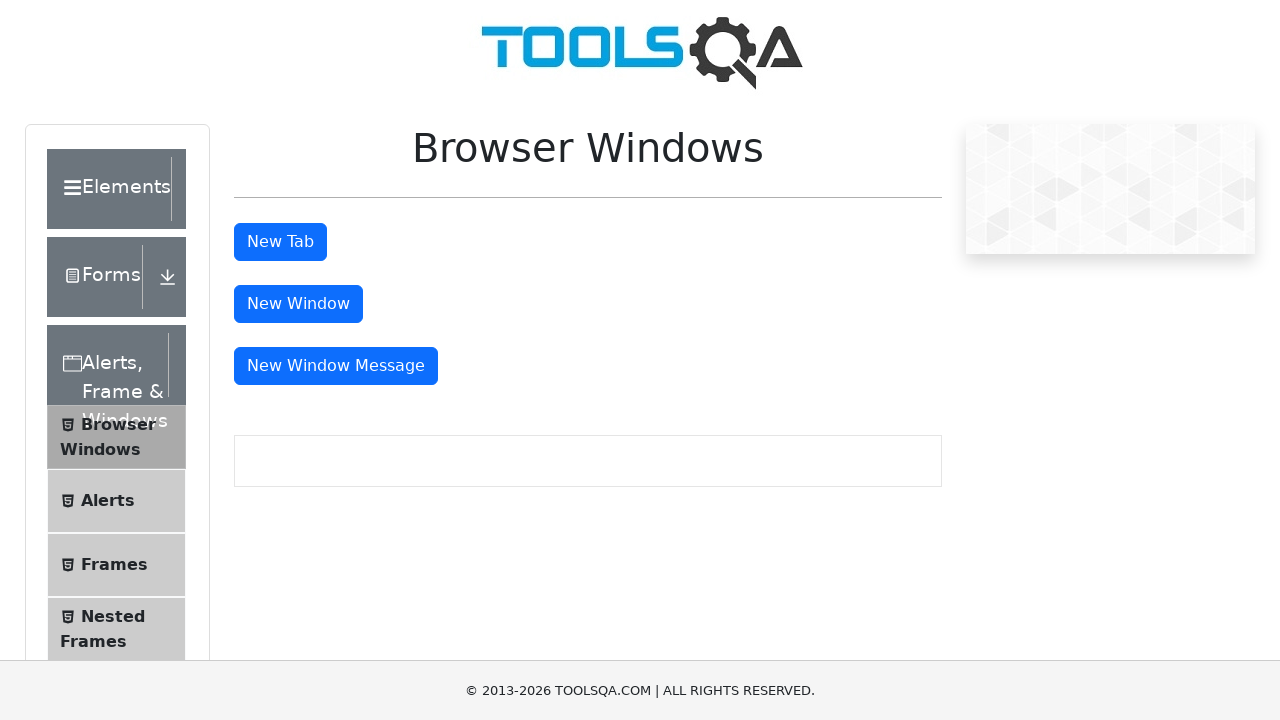

Clicked 'New Tab' button to open a new tab at (280, 242) on button#tabButton
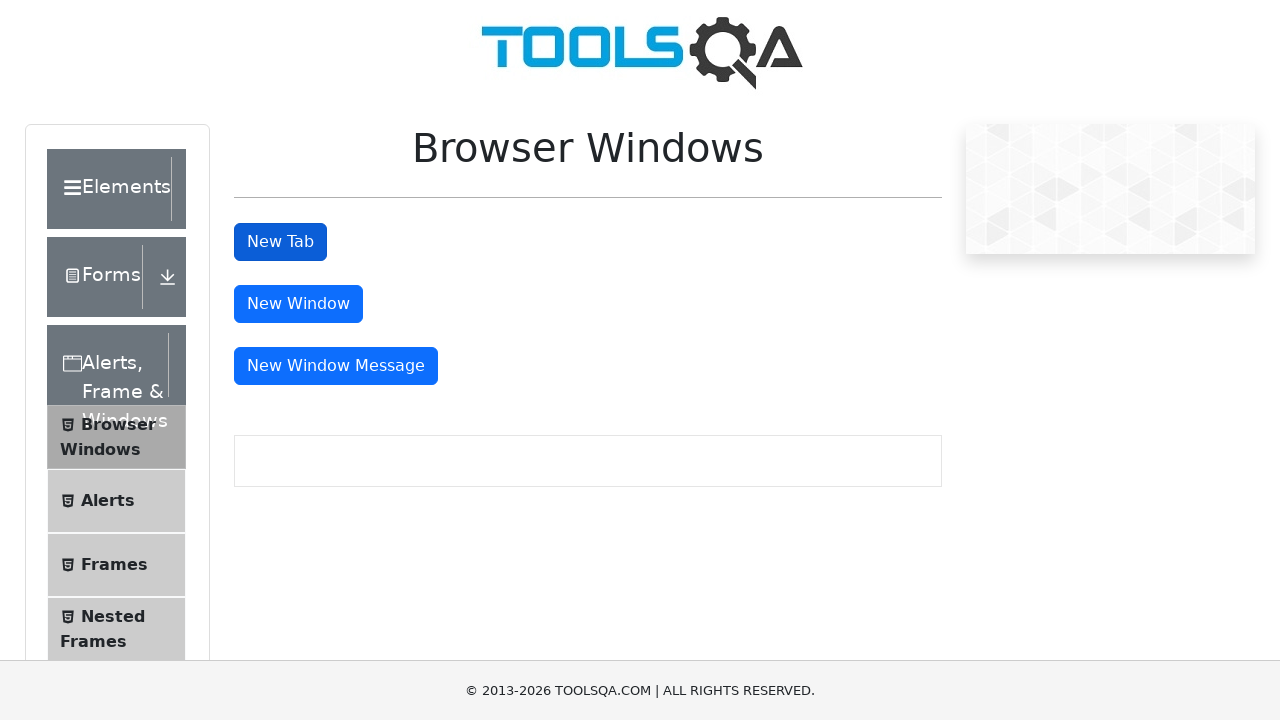

Captured new page object from opened tab
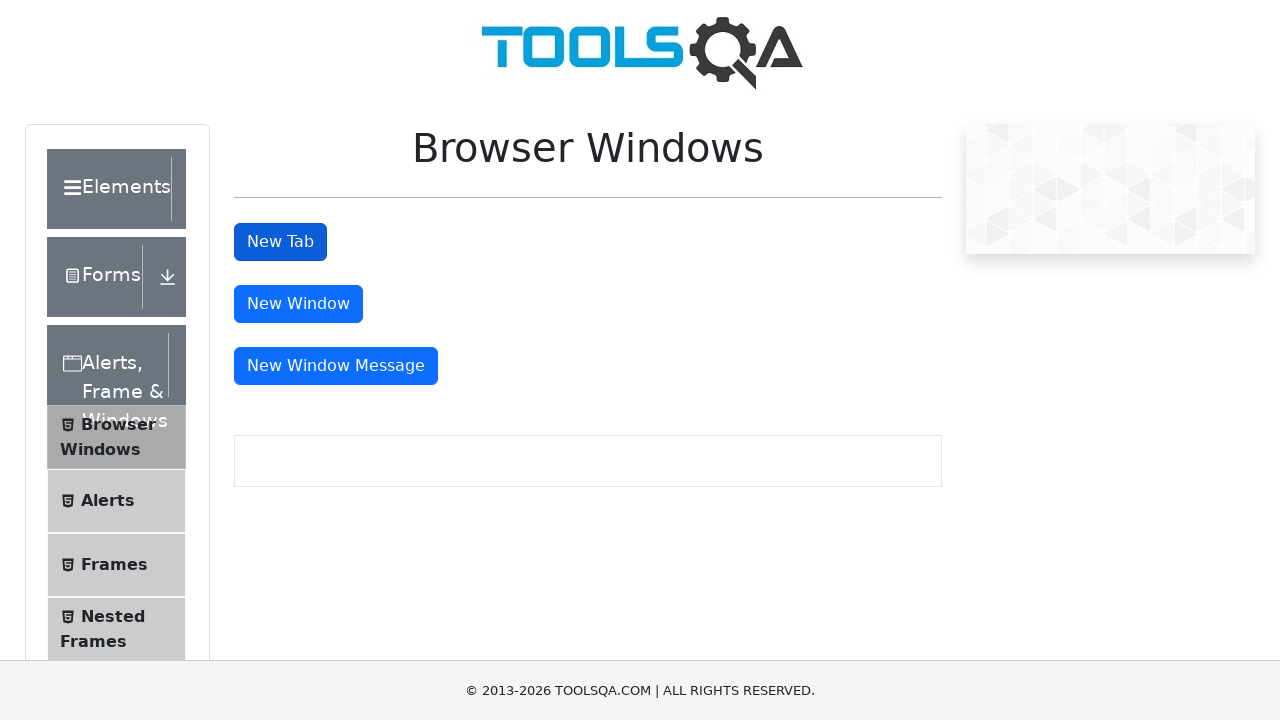

New tab loaded completely
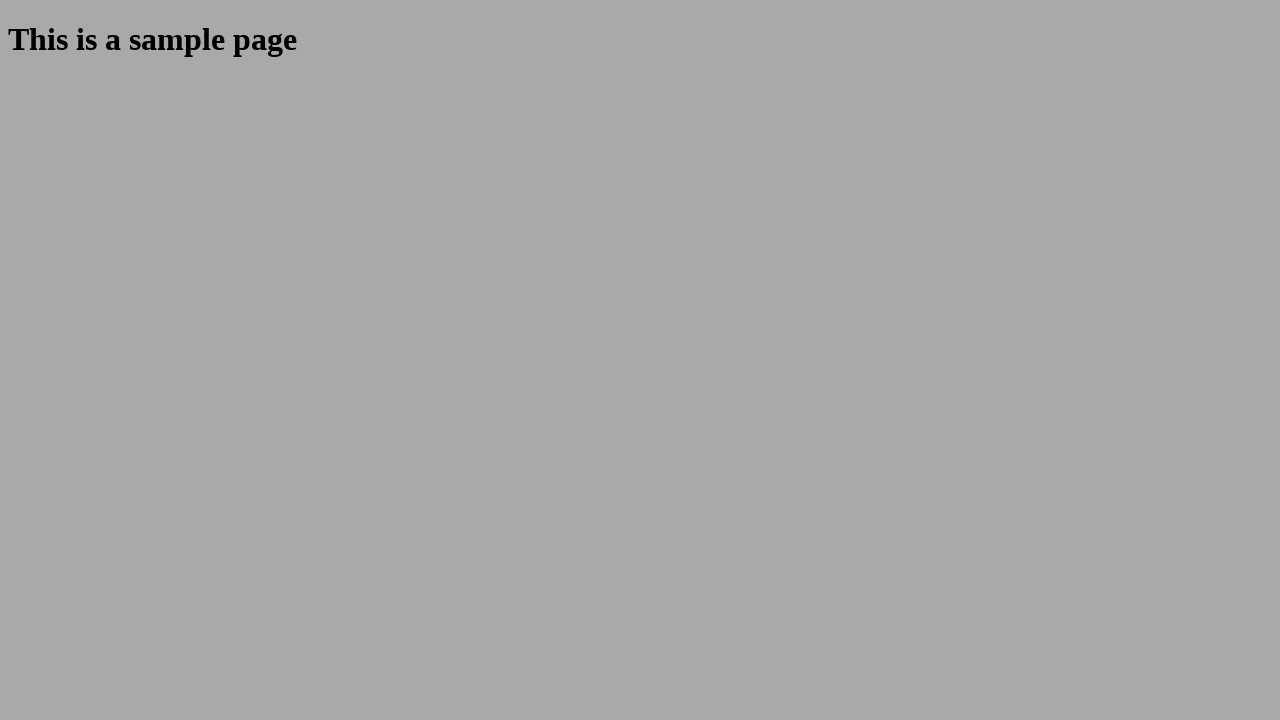

Captured new tab URL: https://demoqa.com/sample
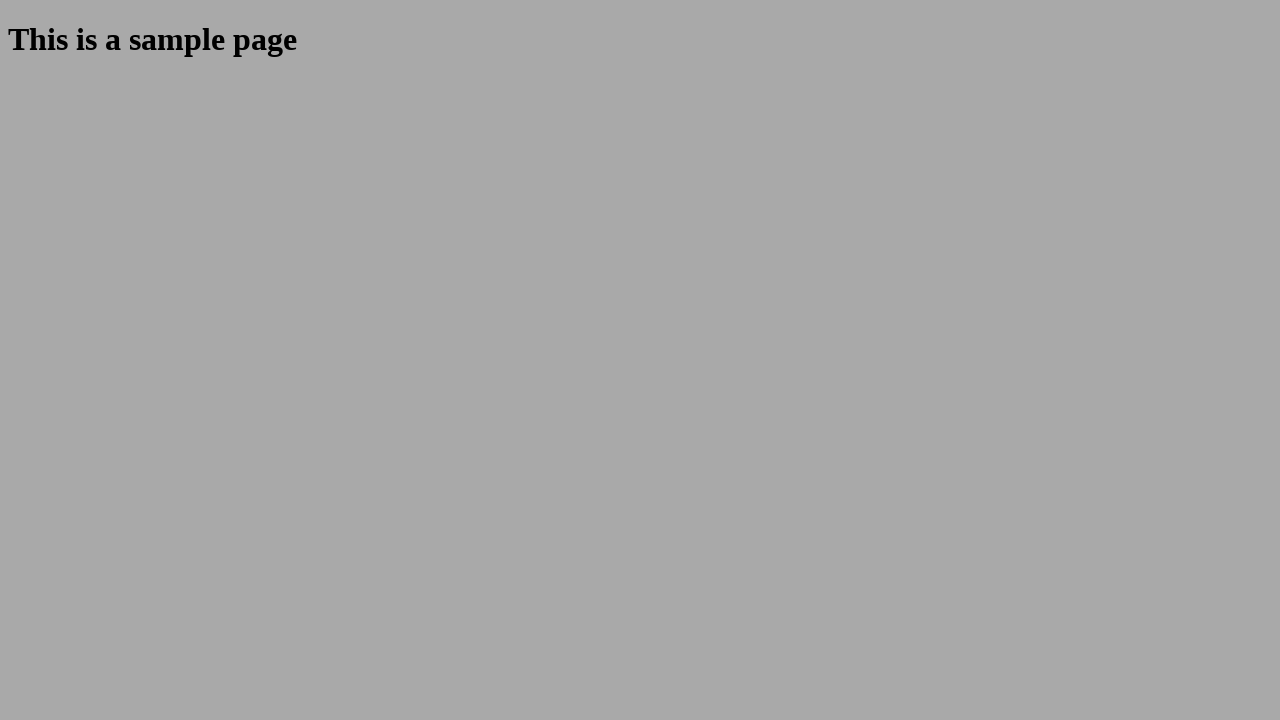

Switched back to original tab
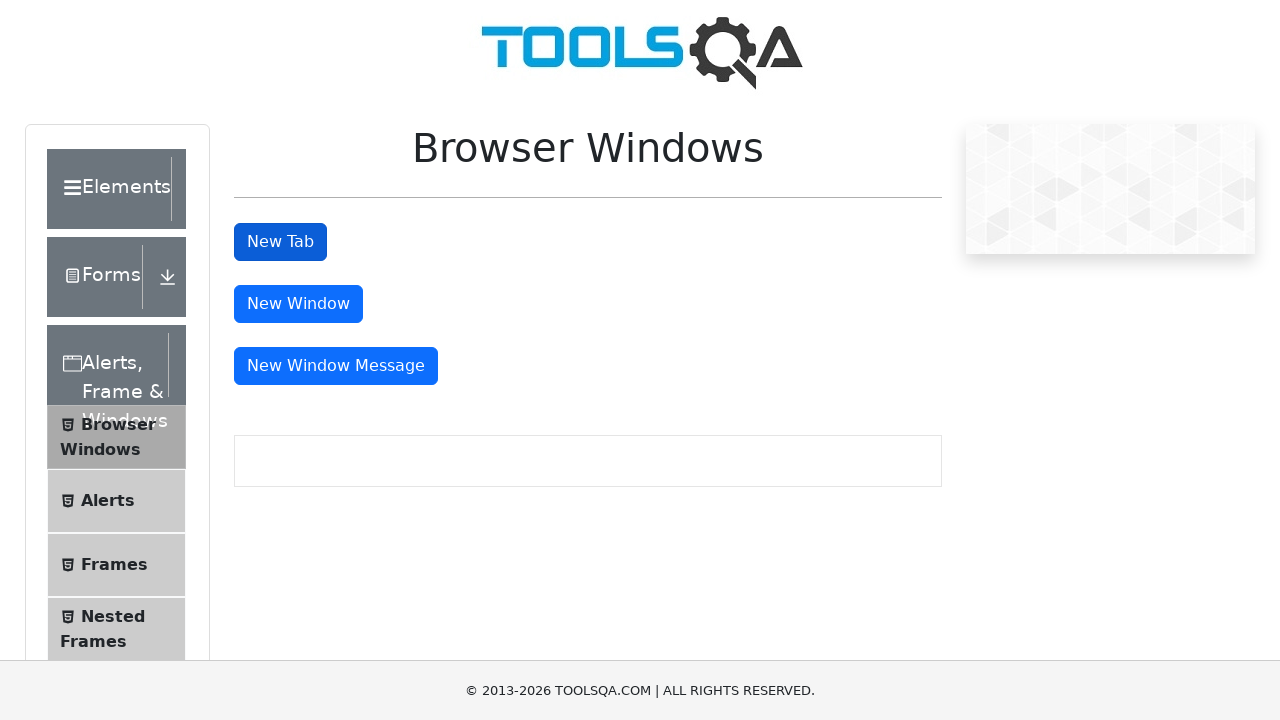

Closed the new tab
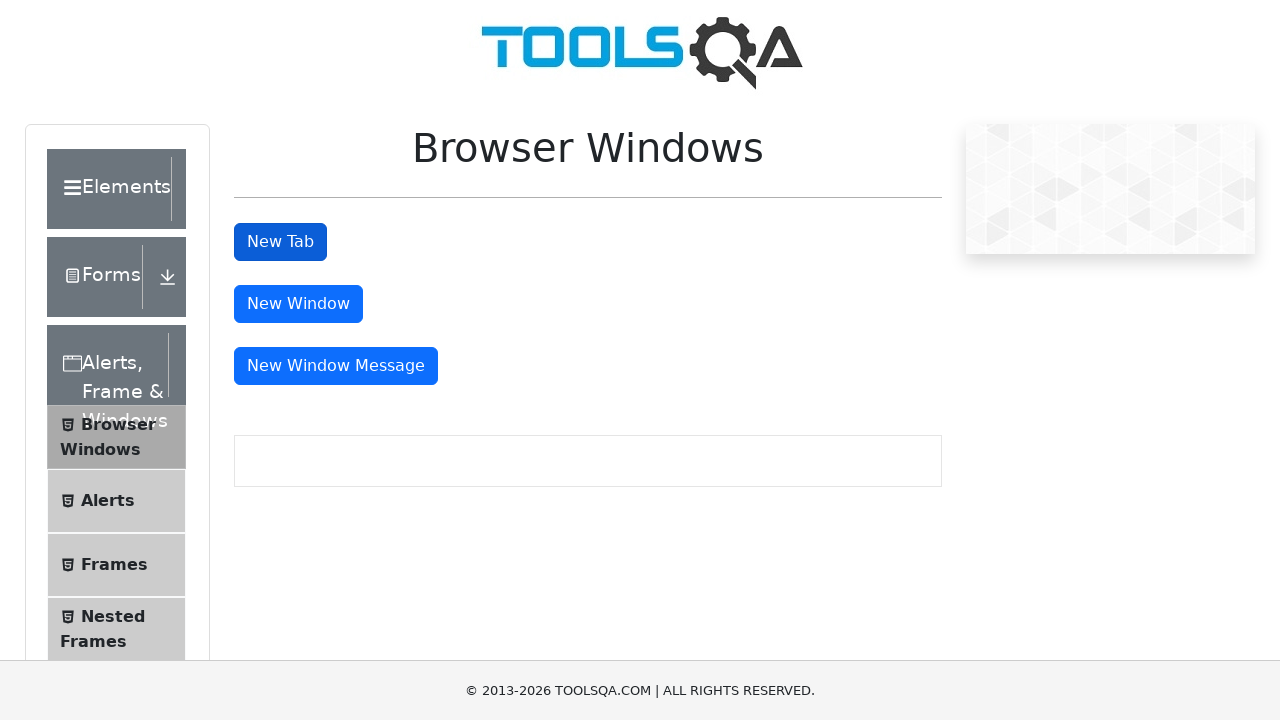

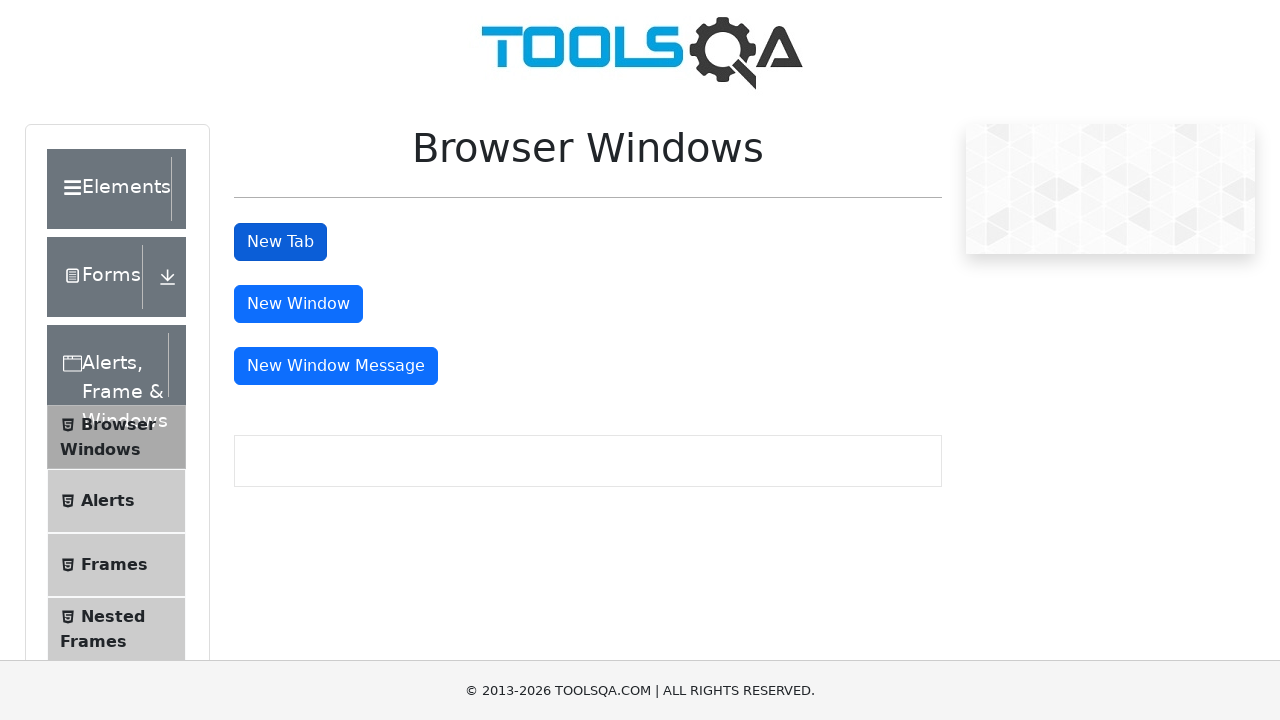